Tests flight booking form by selecting trip type, origin and destination airports, enabling senior citizen discount, adding passengers, and searching for flights

Starting URL: https://rahulshettyacademy.com/dropdownsPractise/

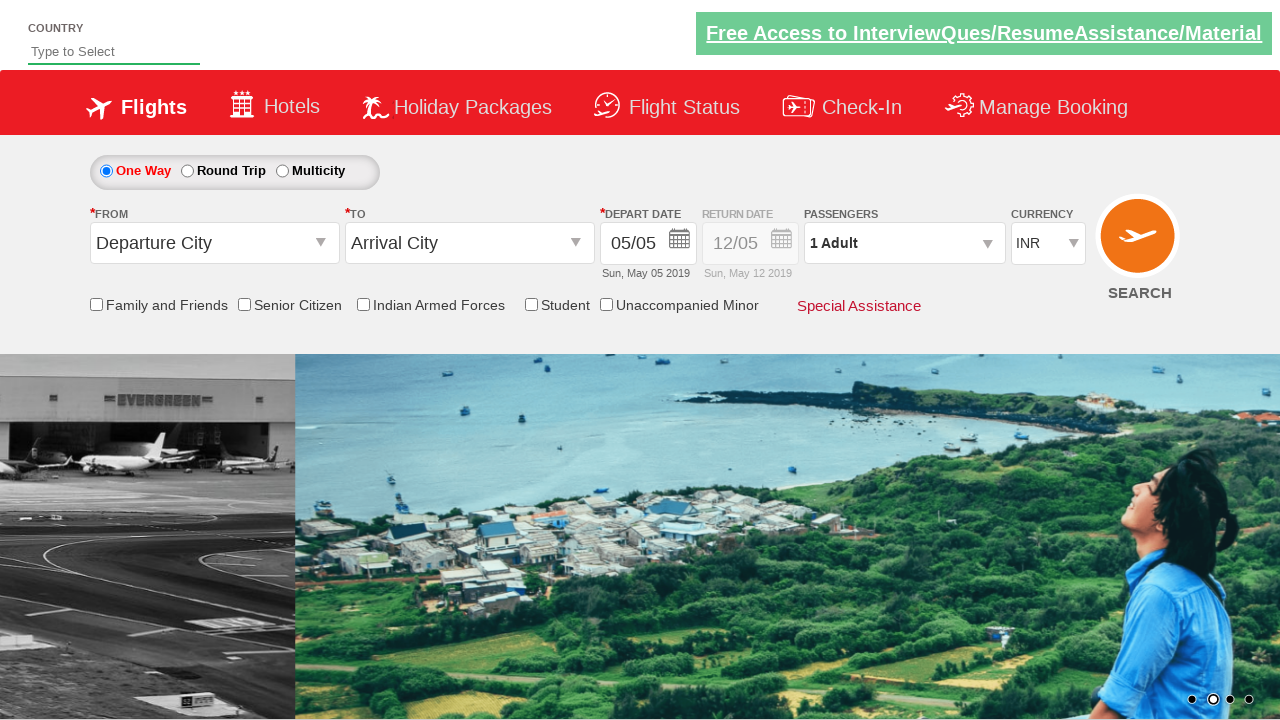

Selected one-way trip radio button at (106, 171) on #ctl00_mainContent_rbtnl_Trip_0
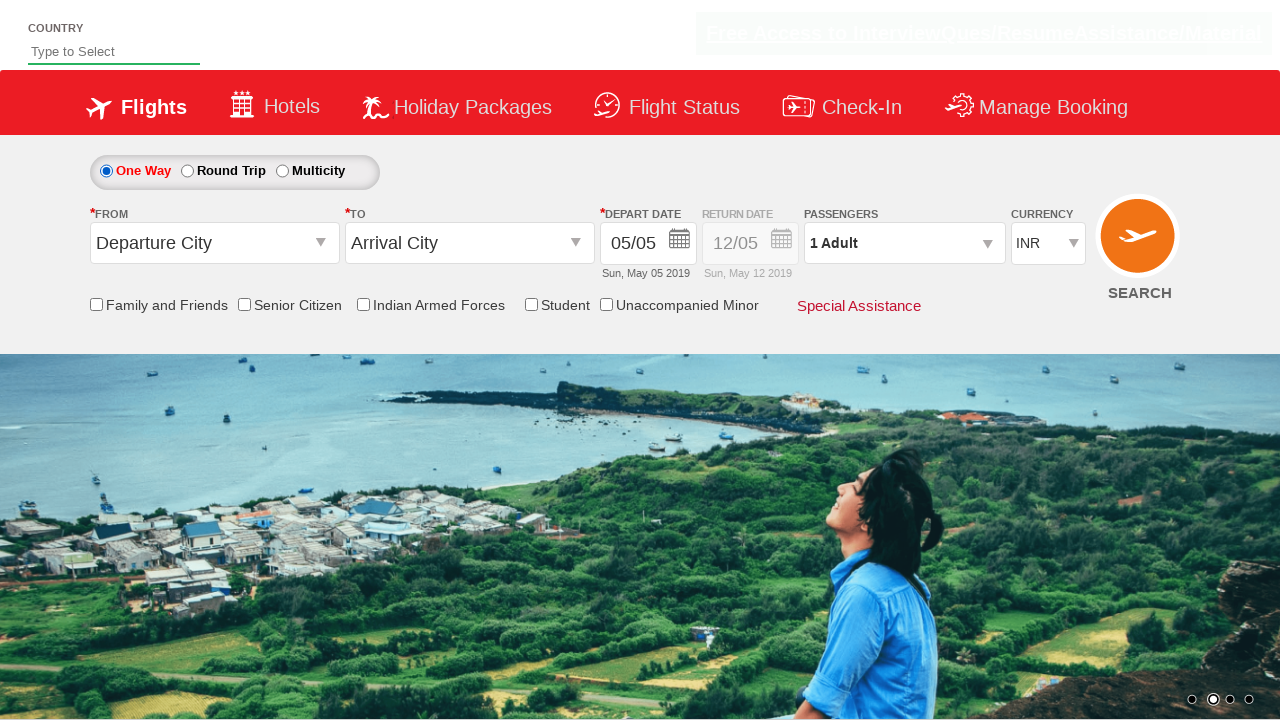

Clicked on origin station dropdown at (214, 243) on #ctl00_mainContent_ddl_originStation1_CTXT
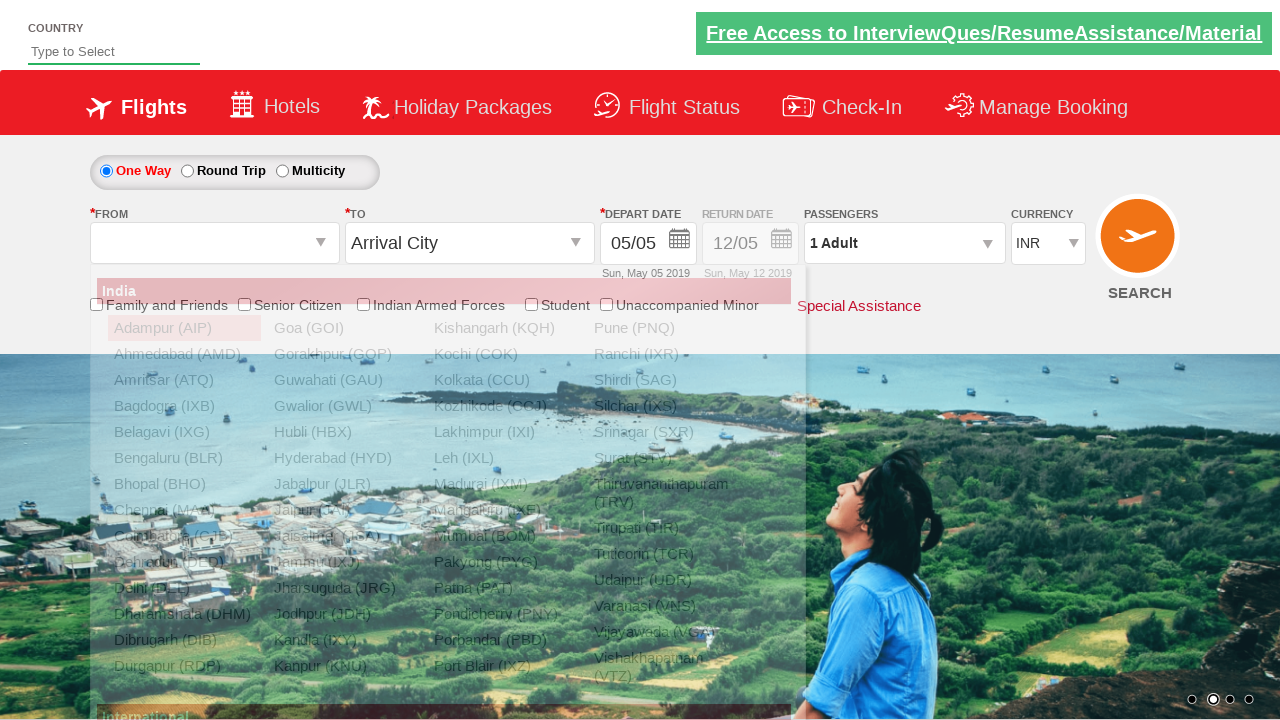

Selected Delhi (DEL) as origin airport at (184, 588) on xpath=//a[@value='DEL']
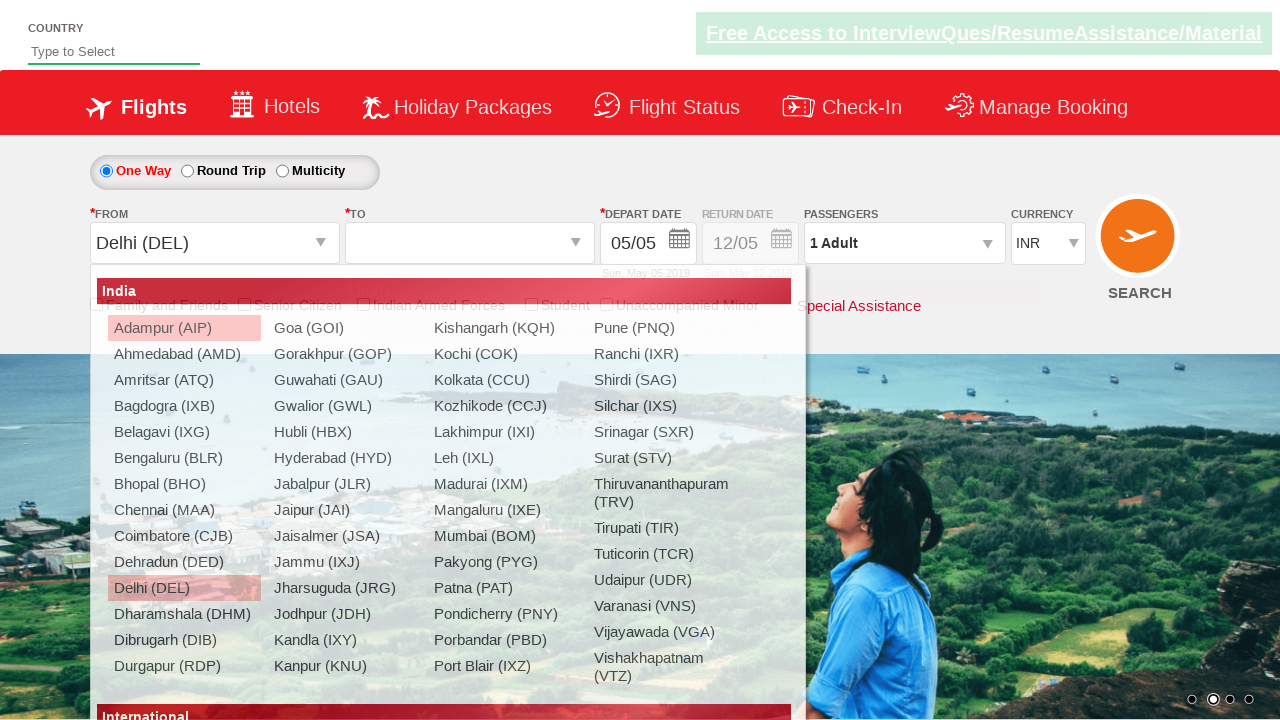

Waited for destination dropdown to be ready
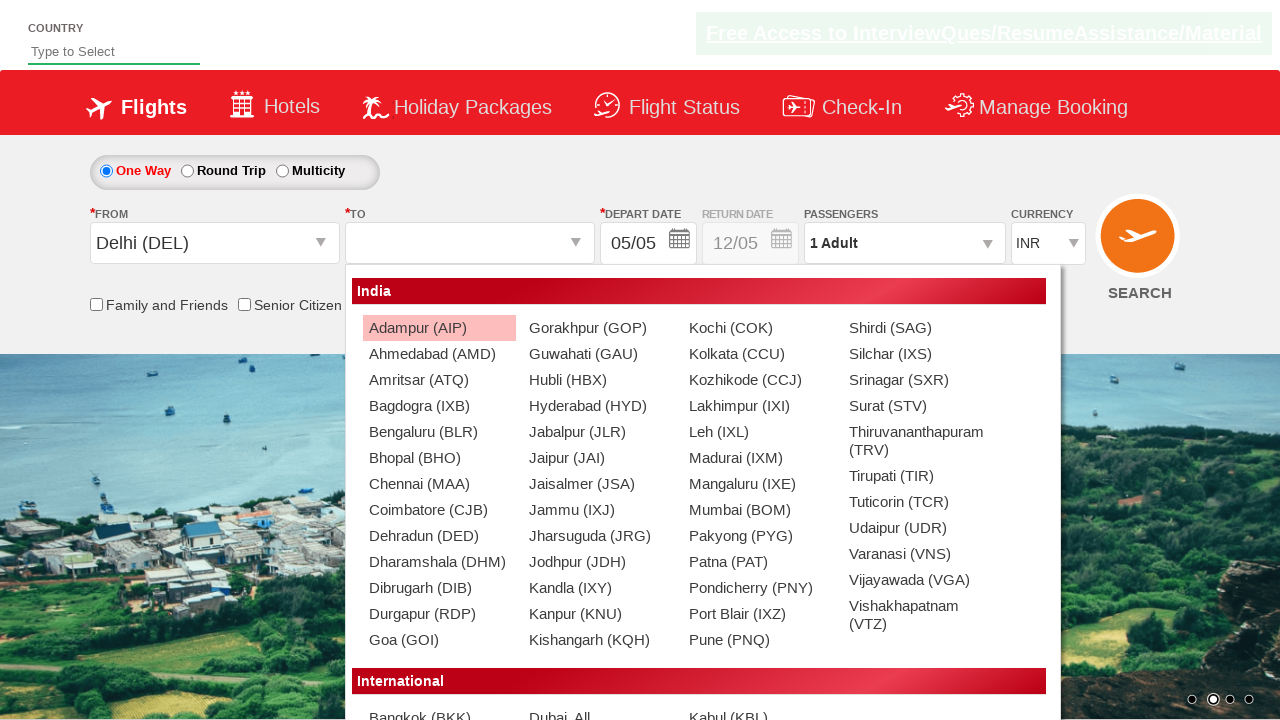

Selected Chennai (MAA) as destination airport at (439, 484) on xpath=//div[@id='glsctl00_mainContent_ddl_destinationStation1_CTNR'] //a[@value=
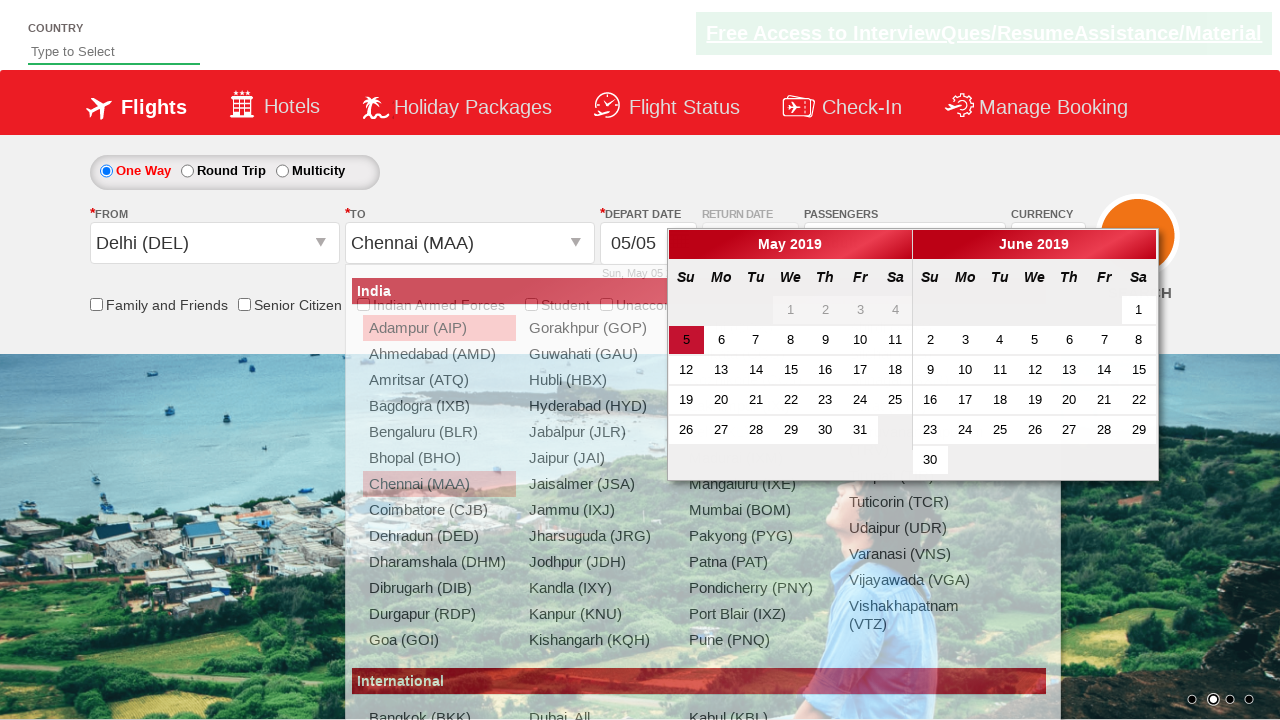

Enabled senior citizen discount checkbox at (244, 304) on input[id*='SeniorCitizenDiscount']
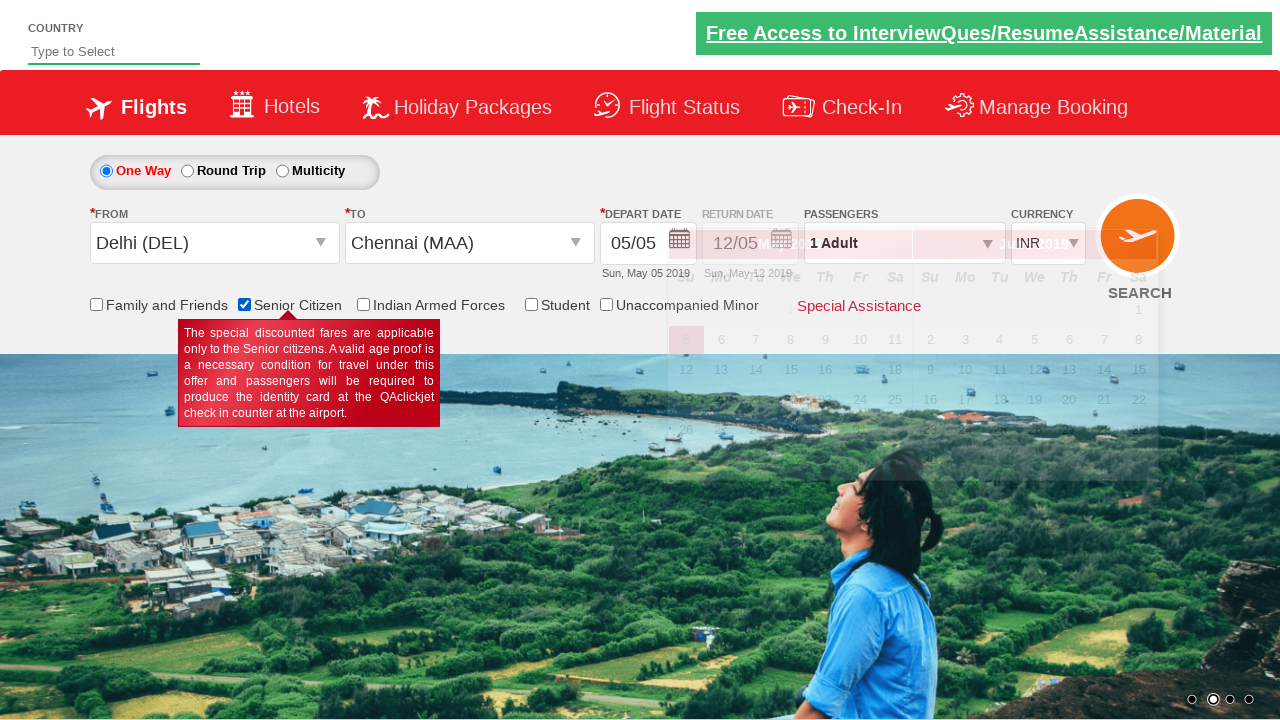

Clicked on passenger info dropdown at (904, 243) on #divpaxinfo
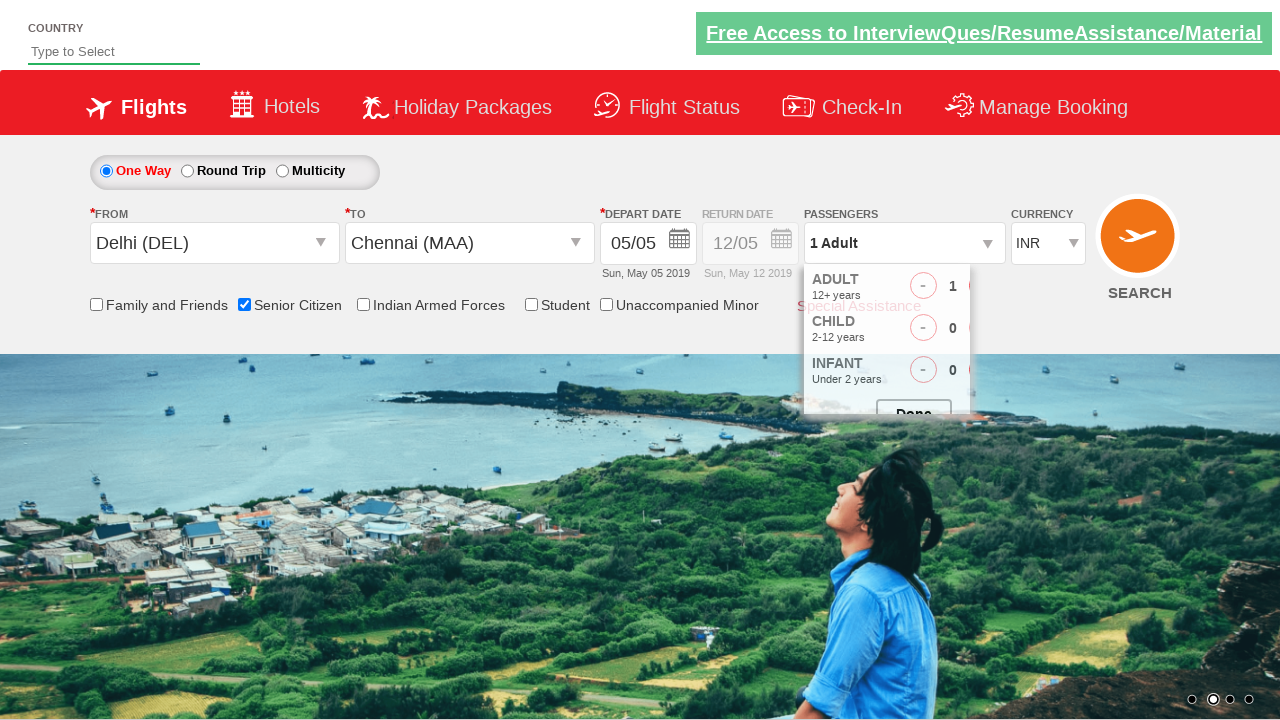

Waited for passenger options to appear
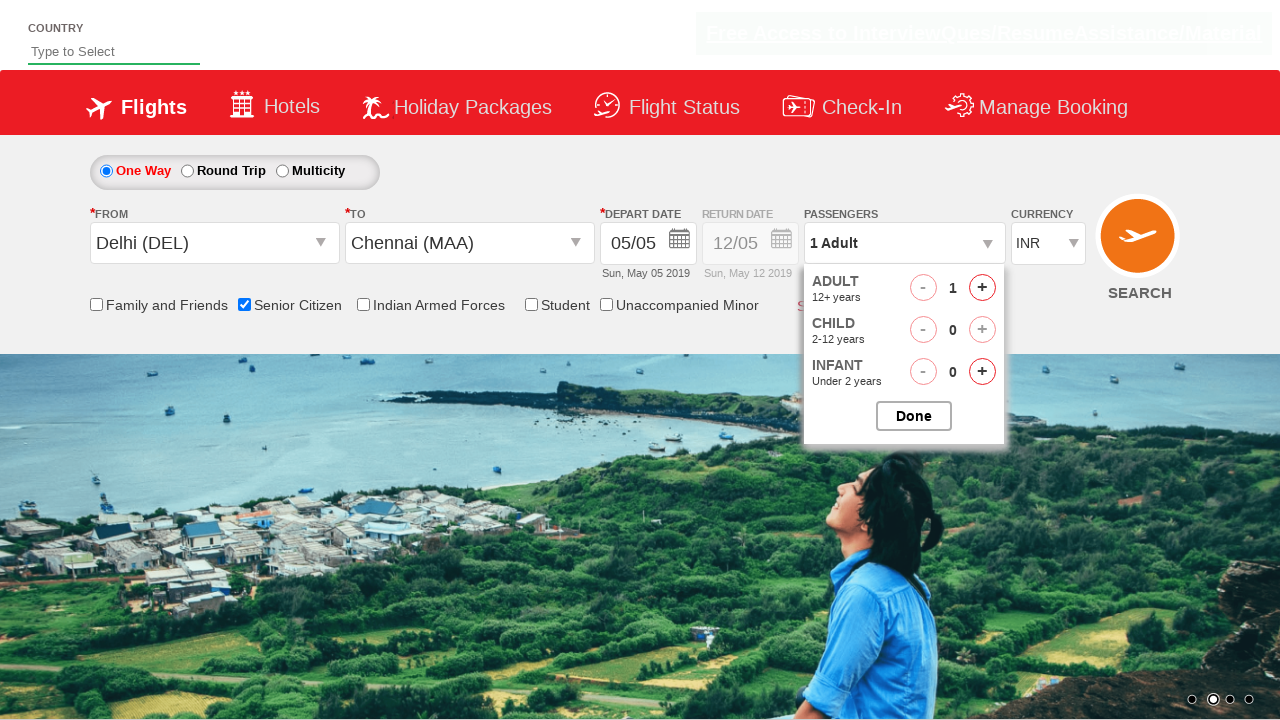

Added adult passenger 1 (incrementing adult count) at (982, 288) on #hrefIncAdt
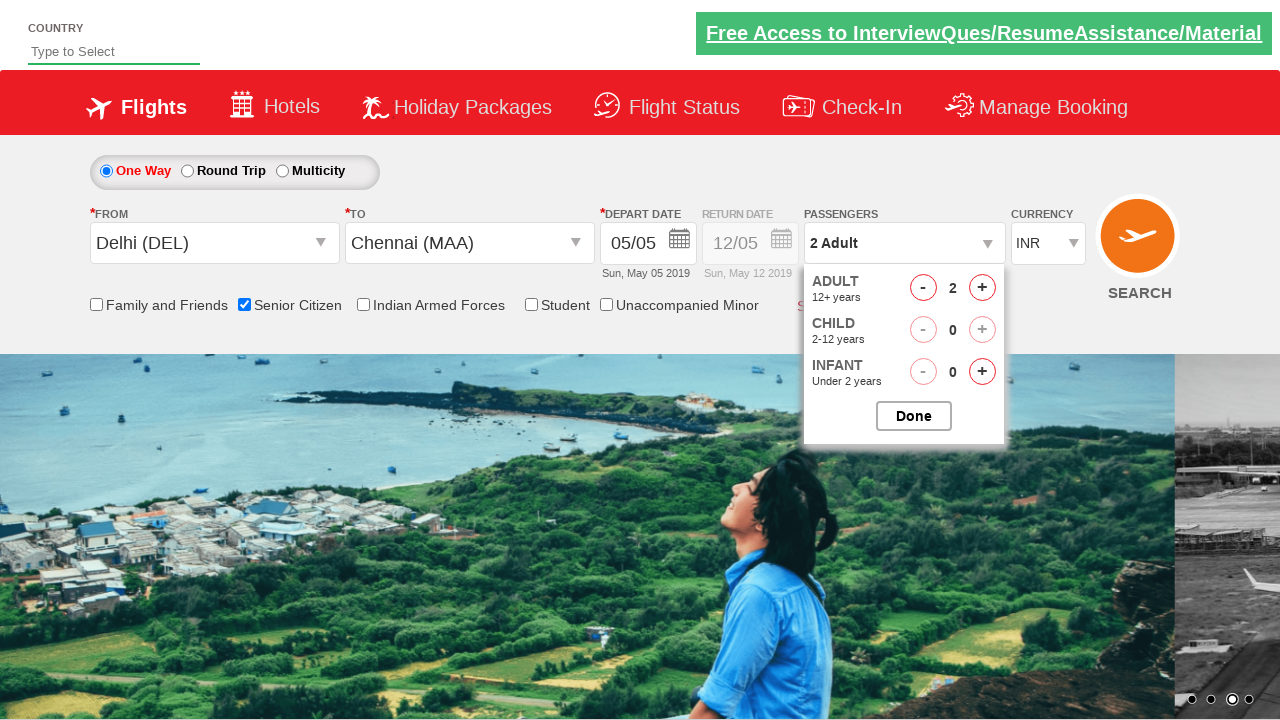

Added adult passenger 2 (incrementing adult count) at (982, 288) on #hrefIncAdt
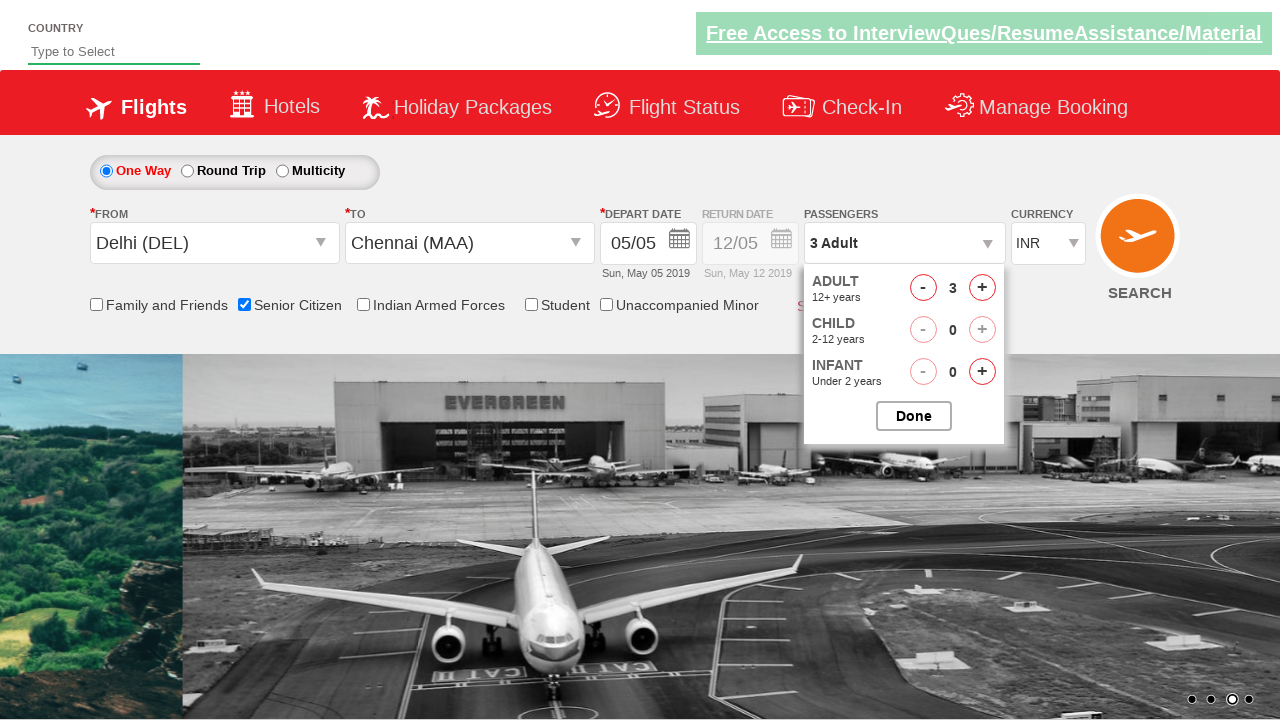

Added adult passenger 3 (incrementing adult count) at (982, 288) on #hrefIncAdt
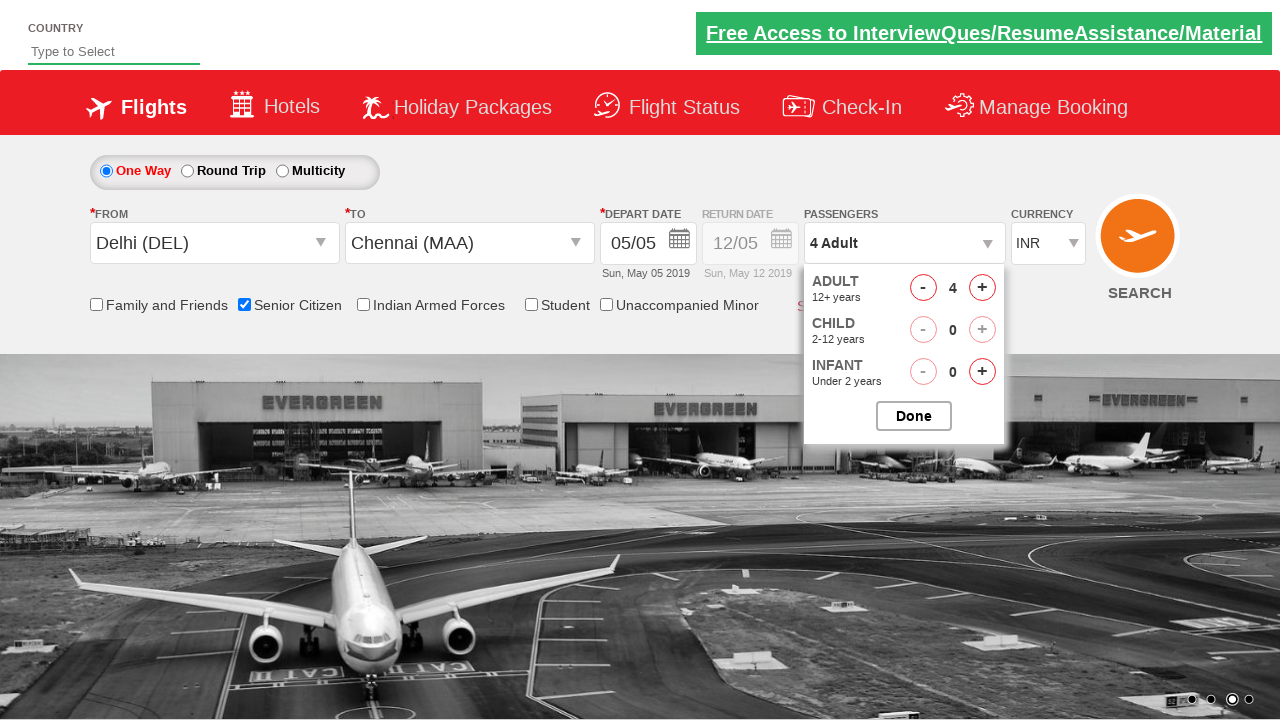

Added adult passenger 4 (incrementing adult count) at (982, 288) on #hrefIncAdt
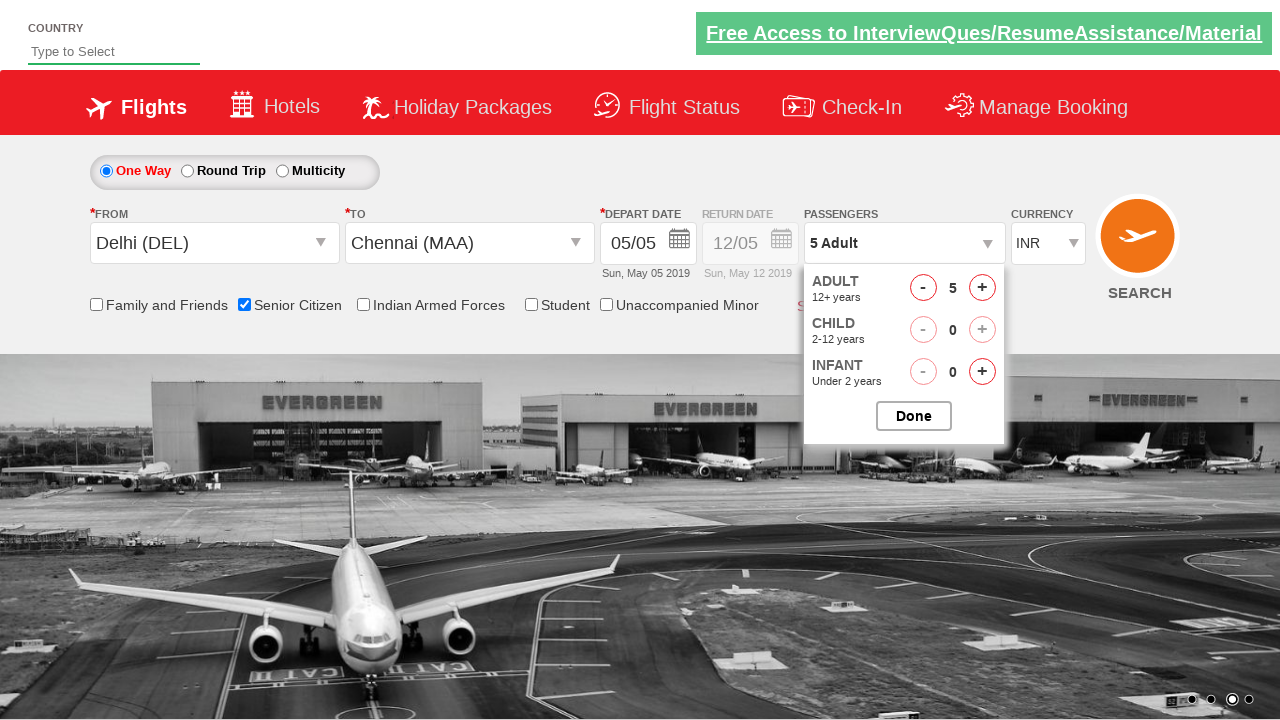

Closed passenger options dialog at (914, 416) on #btnclosepaxoption
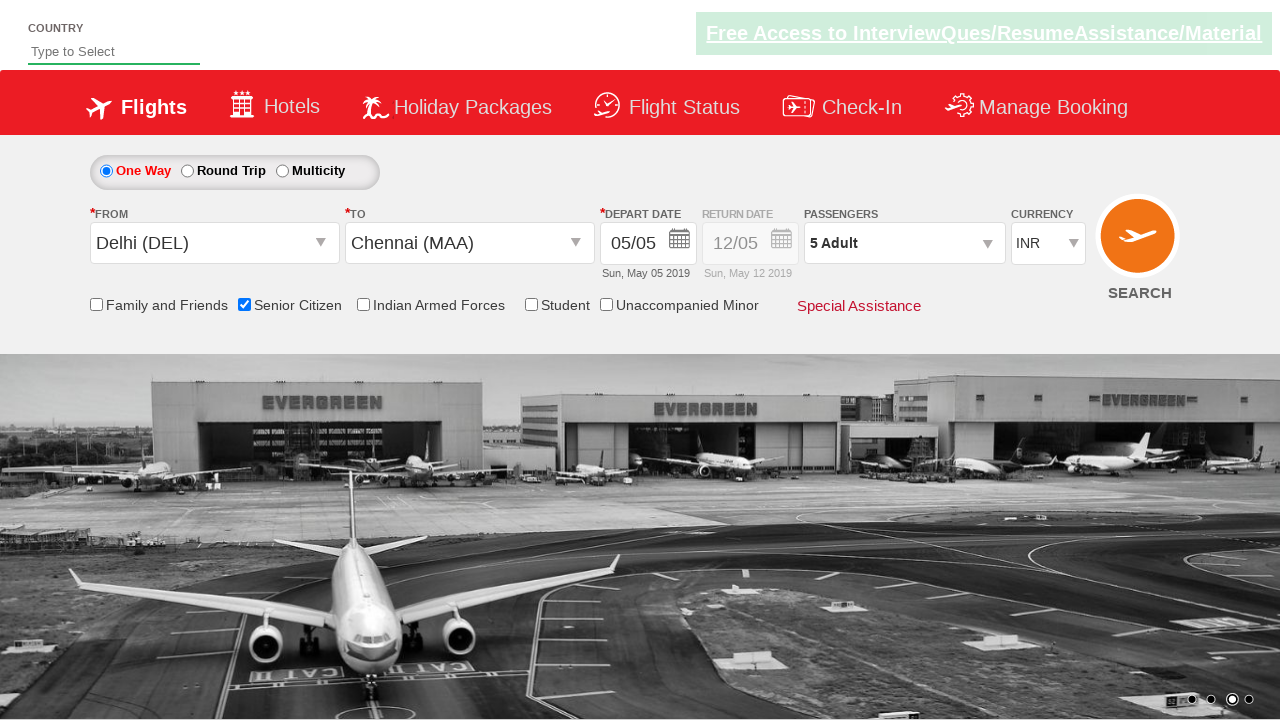

Clicked search button to find available flights at (1140, 245) on input[value='Search']
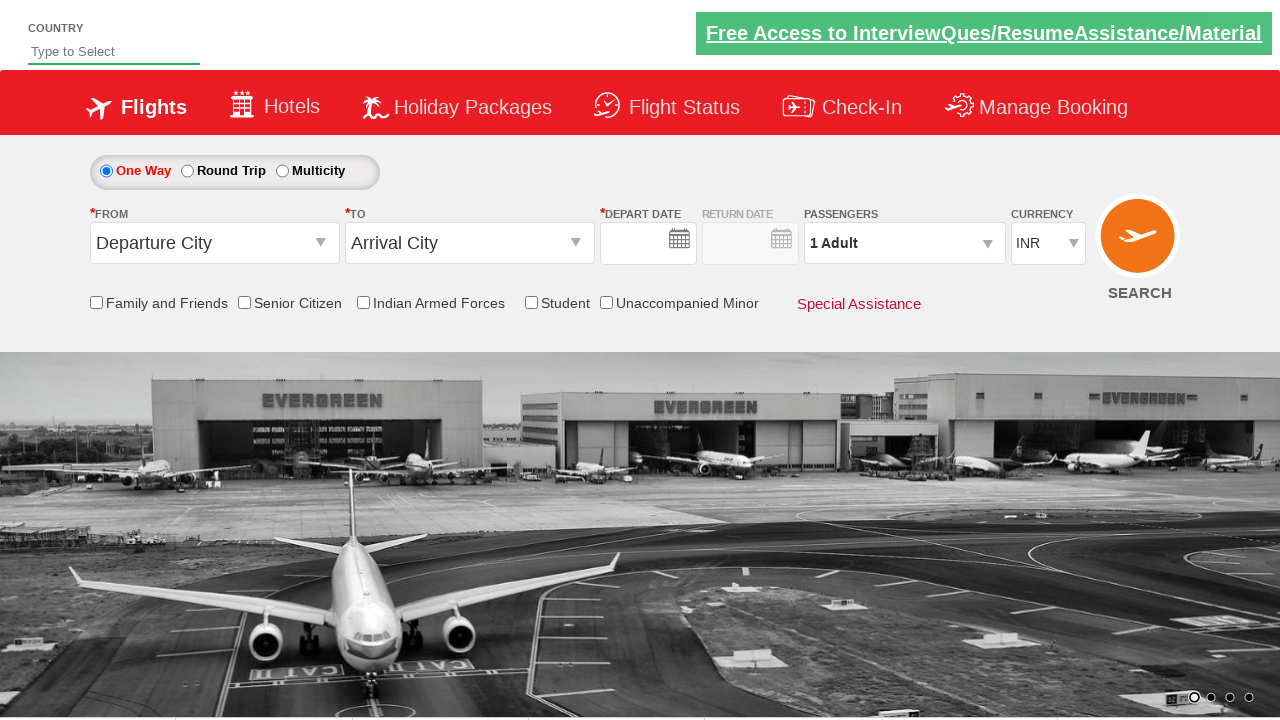

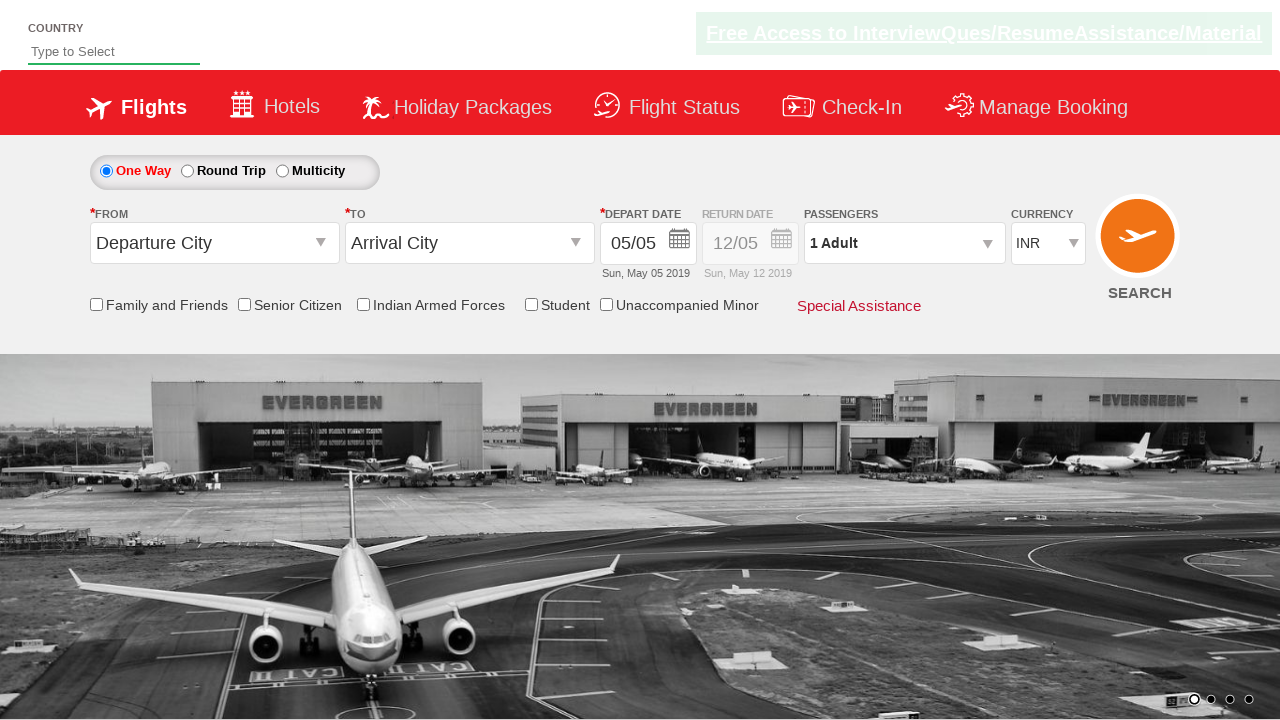